Navigates to the No Frills grocery store fresh fruits category page and verifies that the product grid loads with product tiles displaying prices.

Starting URL: https://www.nofrills.ca/food/fruits-vegetables/fresh-fruits/c/28194

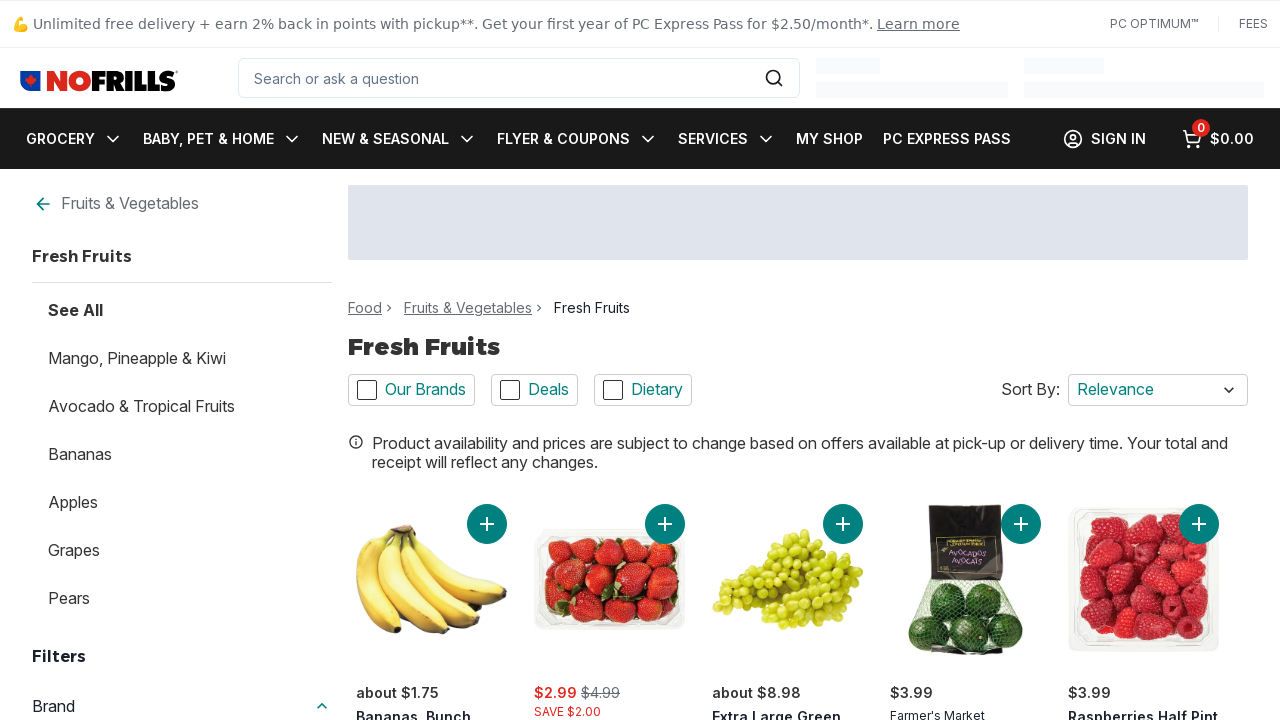

Product grid loaded on No Frills fresh fruits page
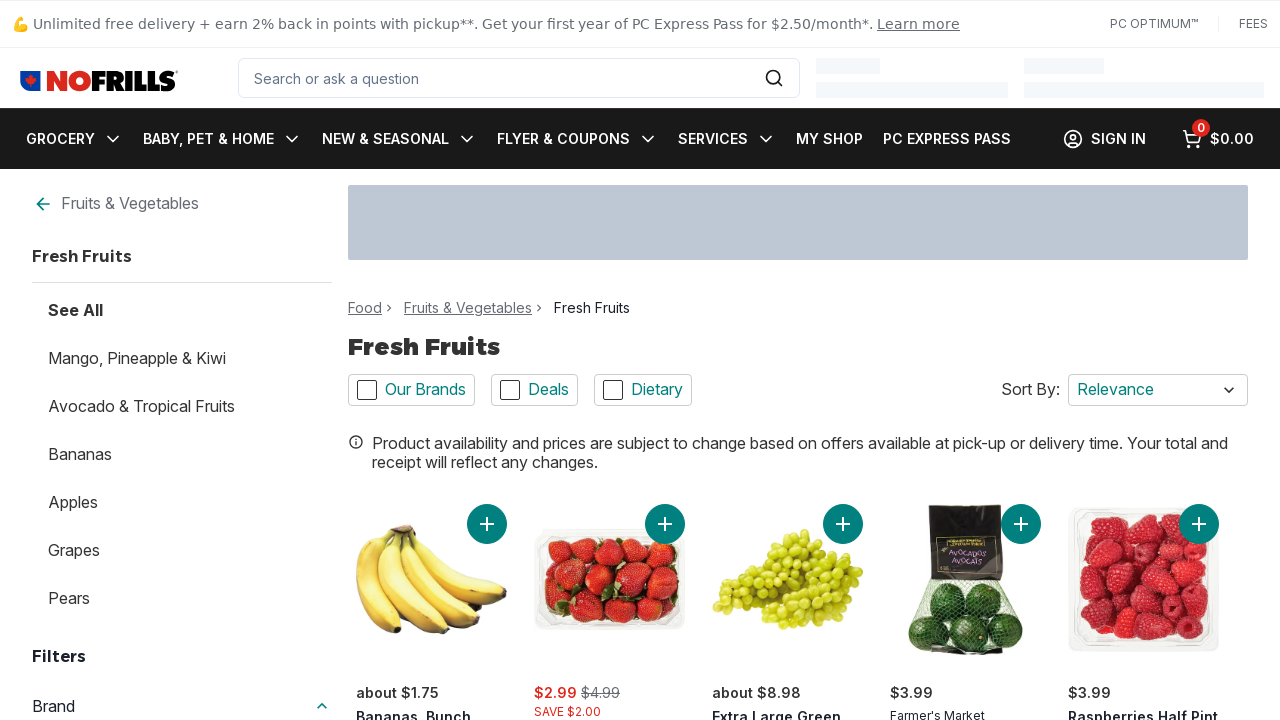

Product tiles appeared in the grid
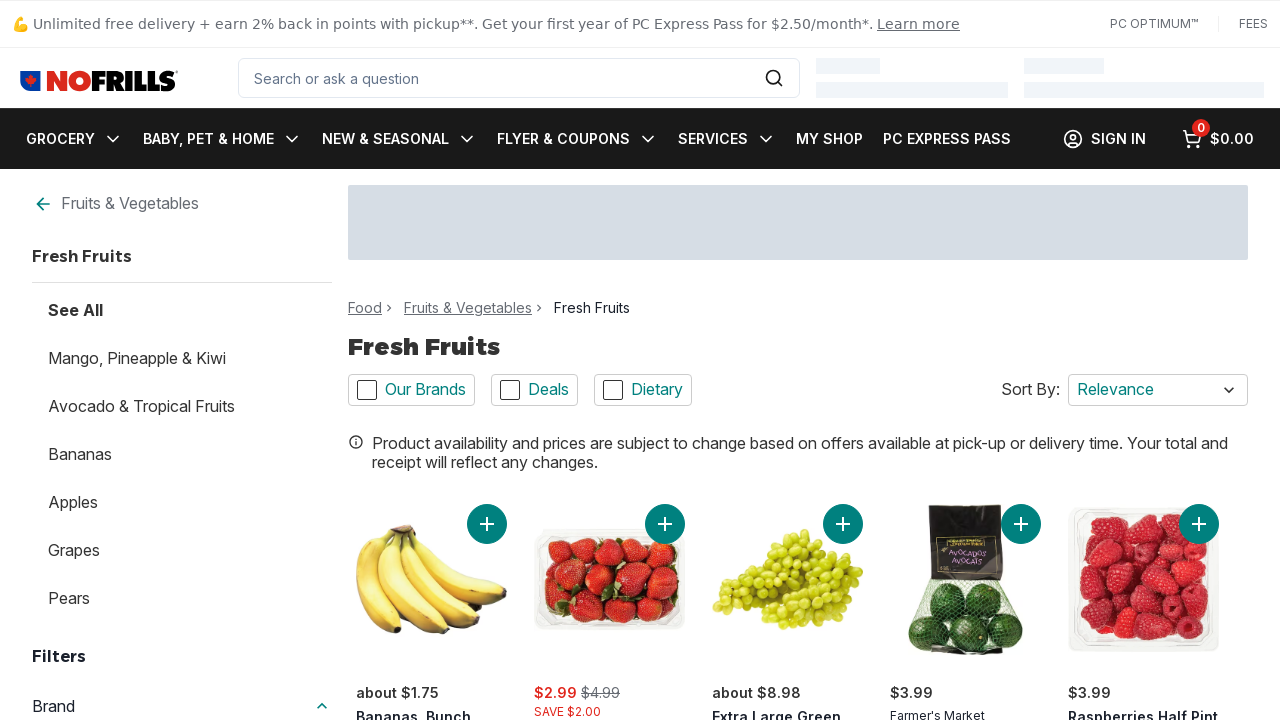

Price elements verified in product tiles
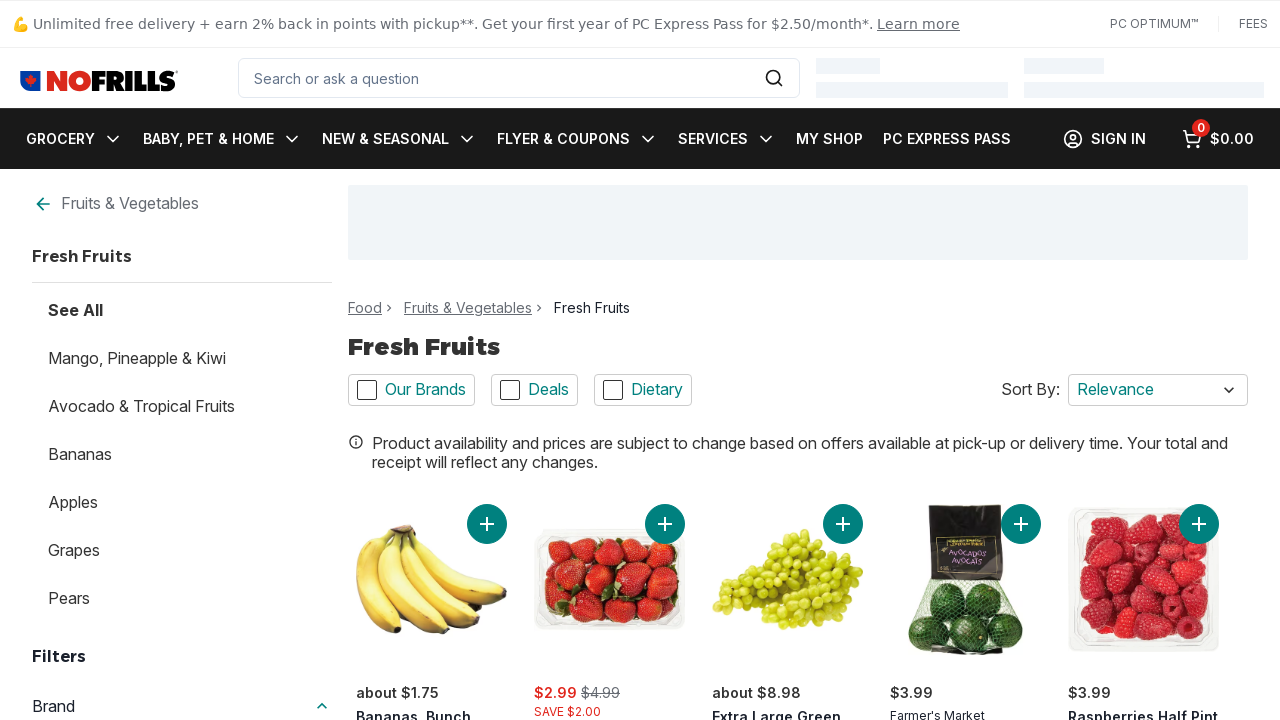

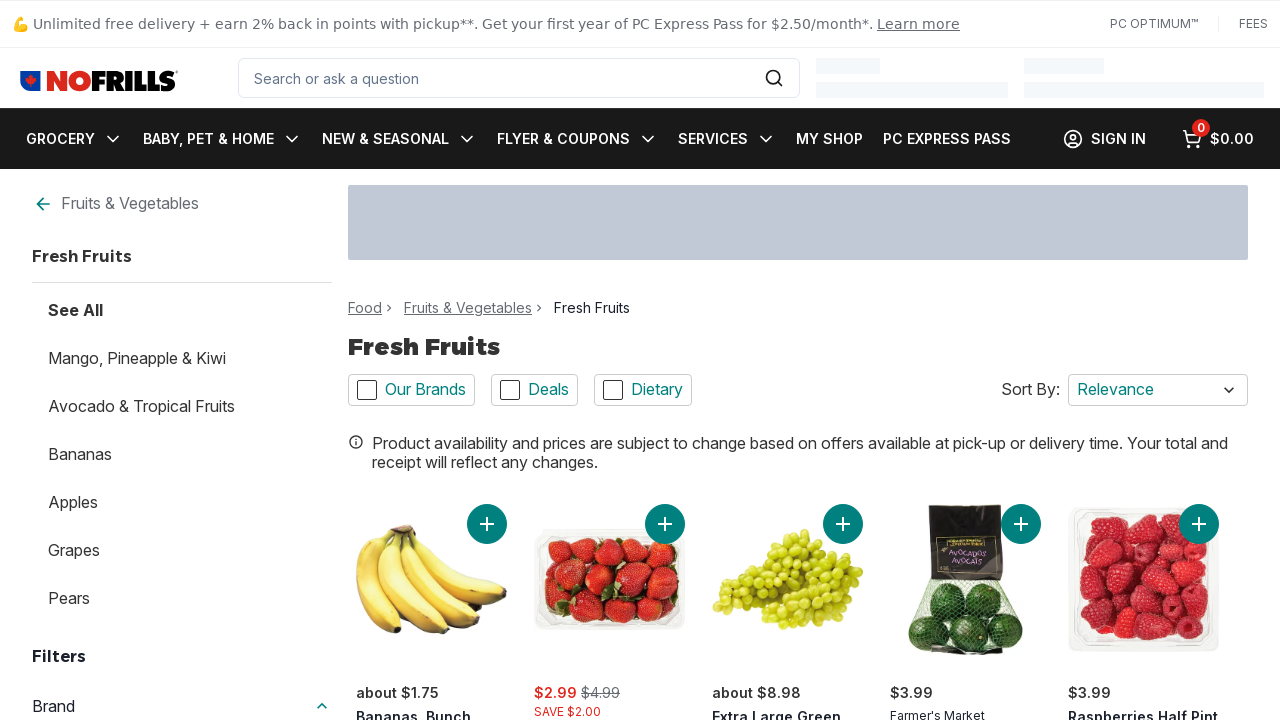